Tests form submission by filling out a practice form with personal details including name, email, gender, and phone number, then submitting it

Starting URL: https://demoqa.com/automation-practice-form

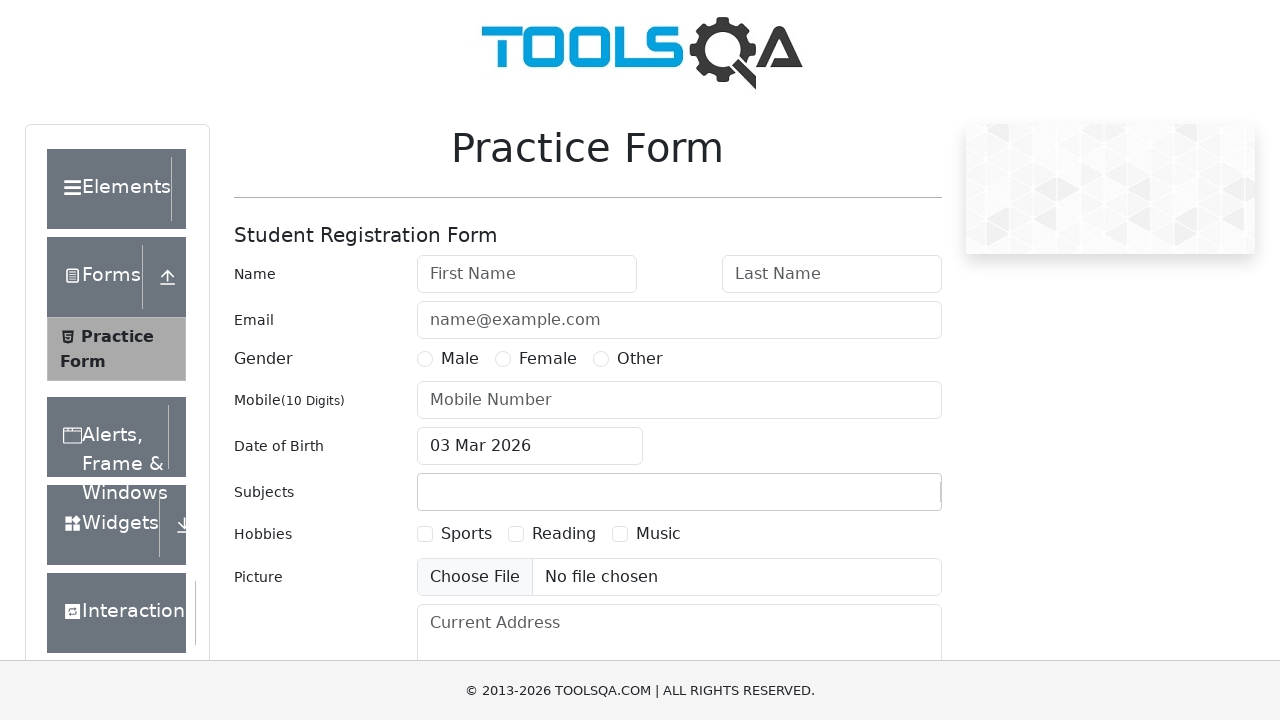

Filled first name field with 'John' on #firstName
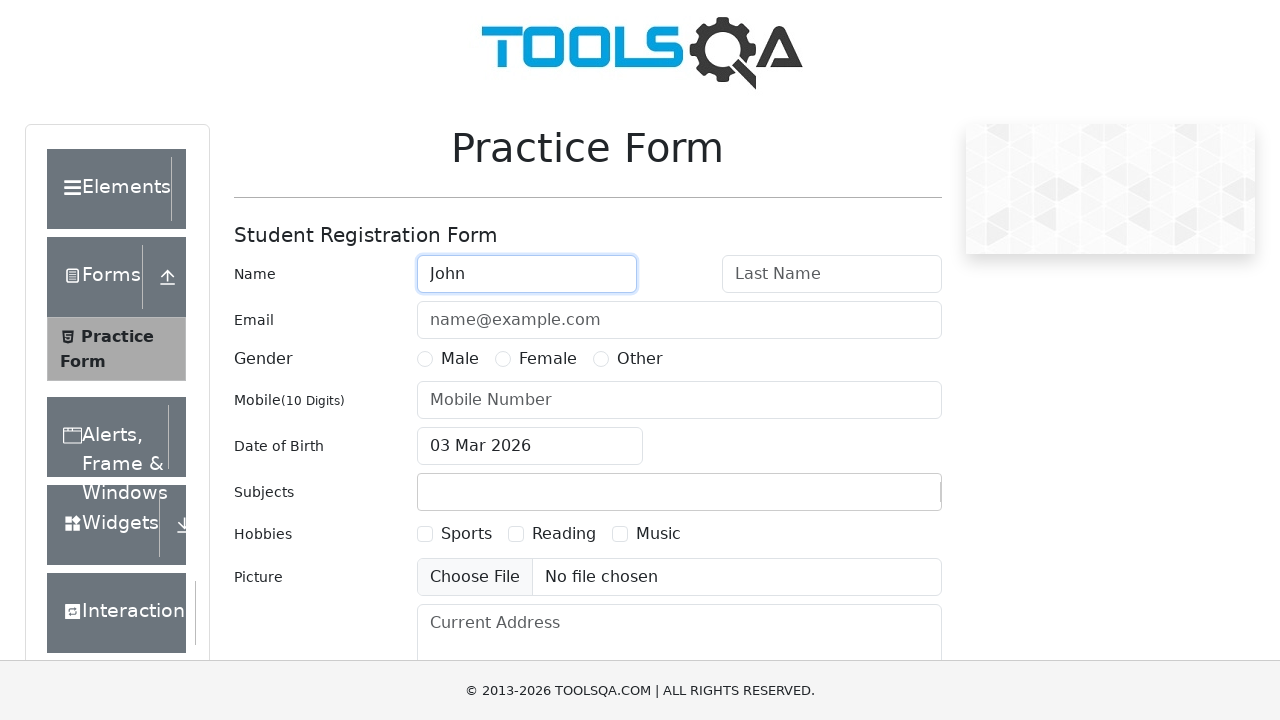

Filled last name field with 'Doe' on #lastName
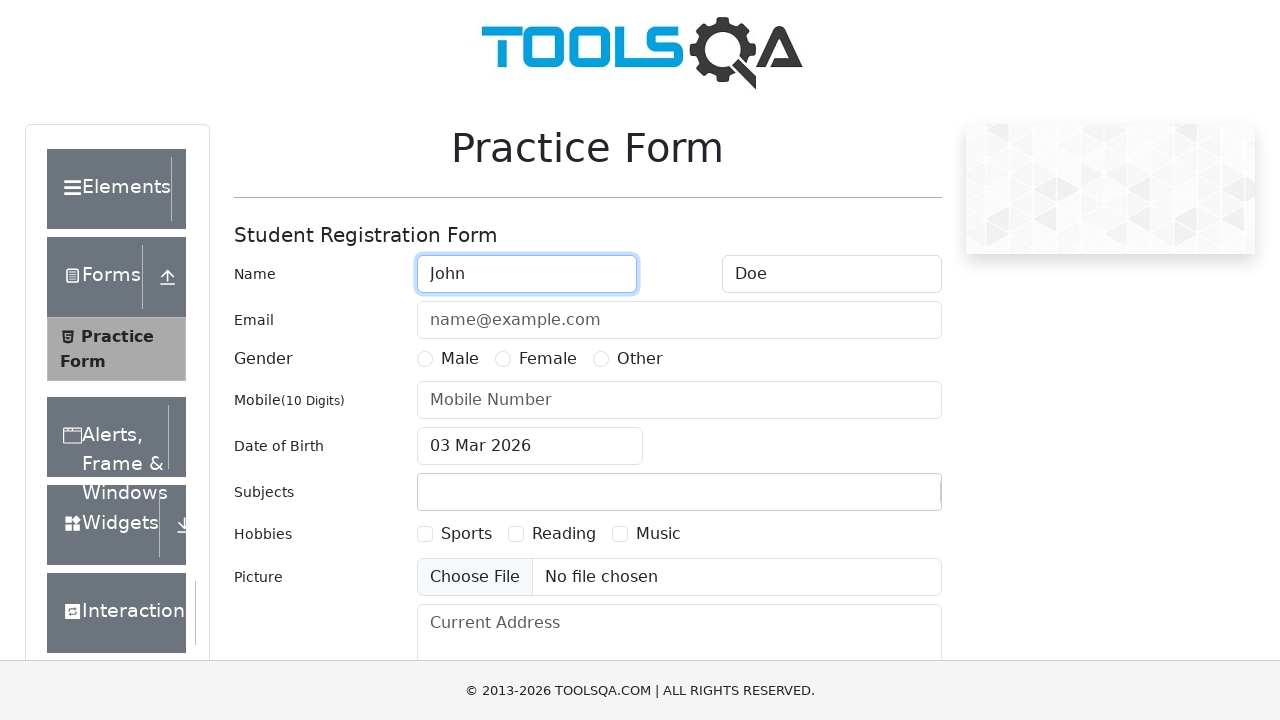

Filled email field with 'john@example.com' on #userEmail
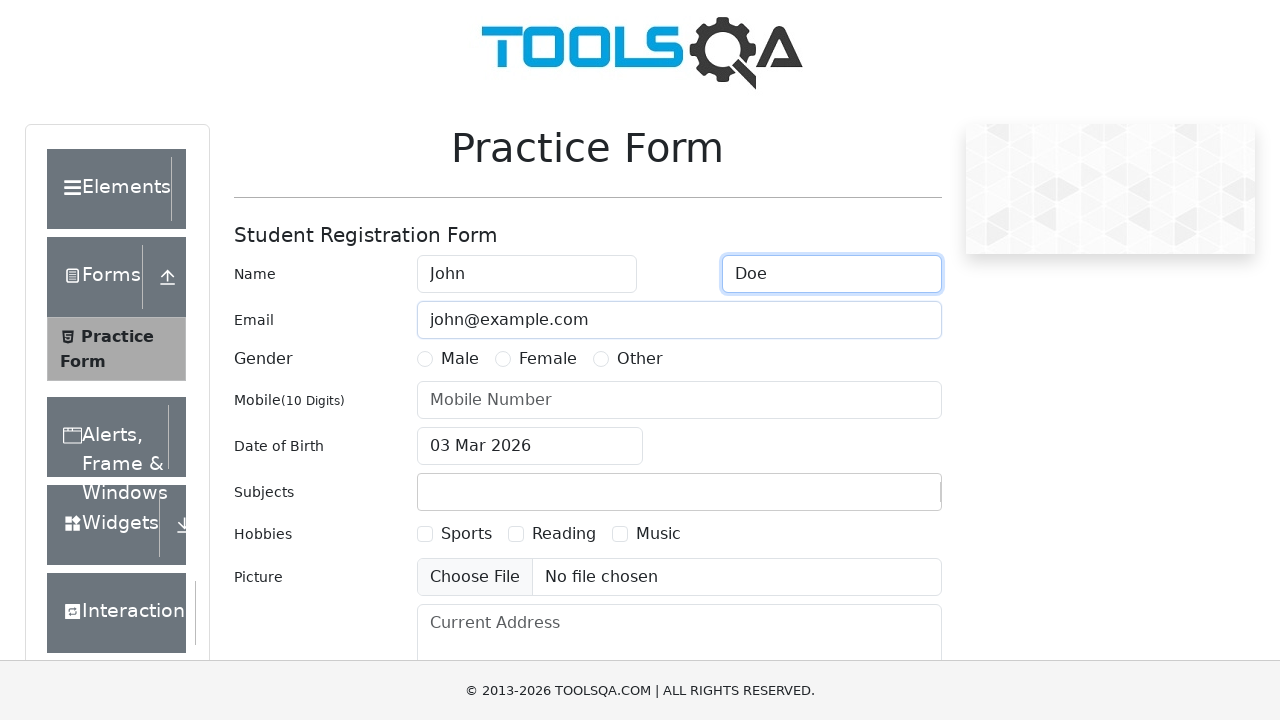

Selected gender radio button at (460, 359) on label[for='gender-radio-1']
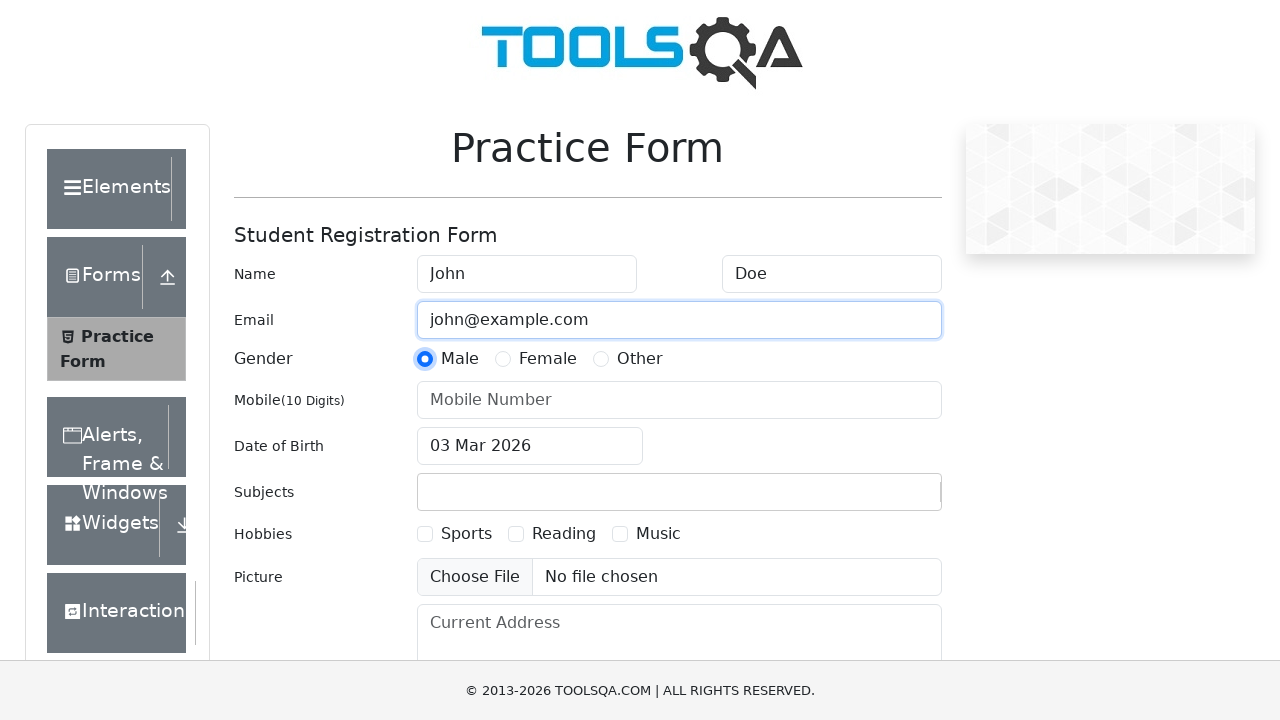

Filled phone number field with '9876543210' on #userNumber
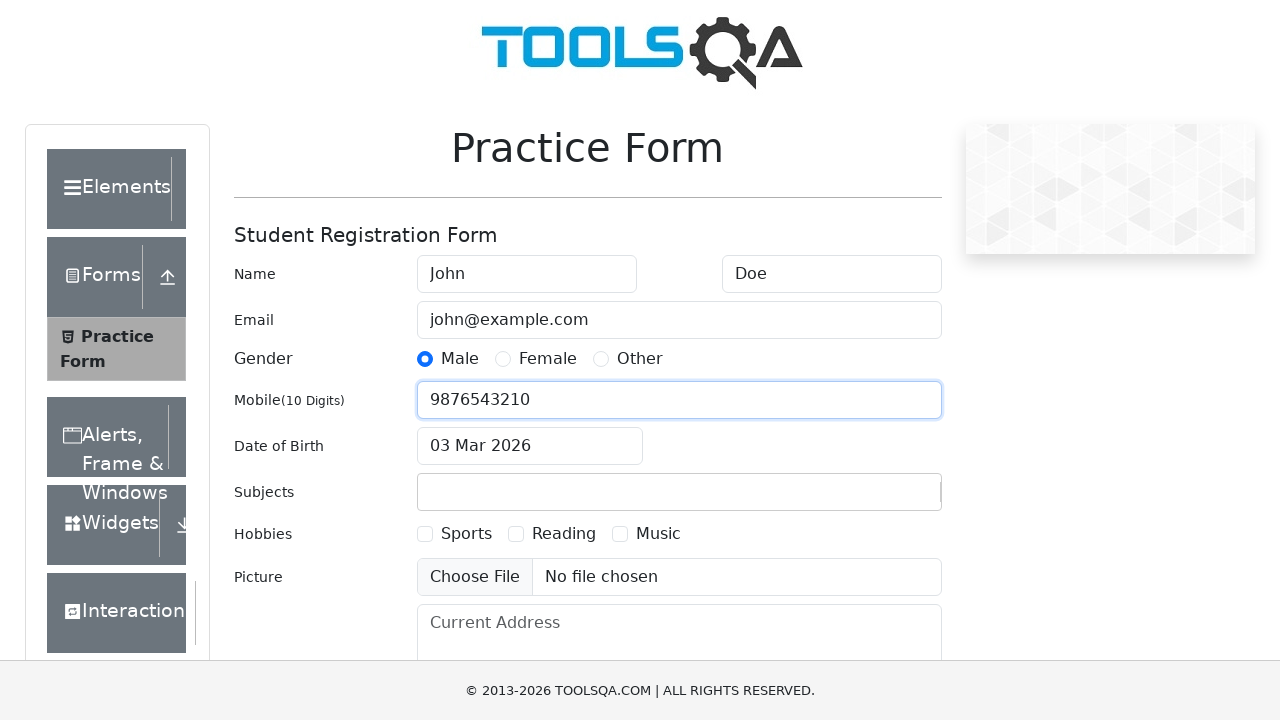

Clicked submit button to submit the form at (885, 499) on #submit
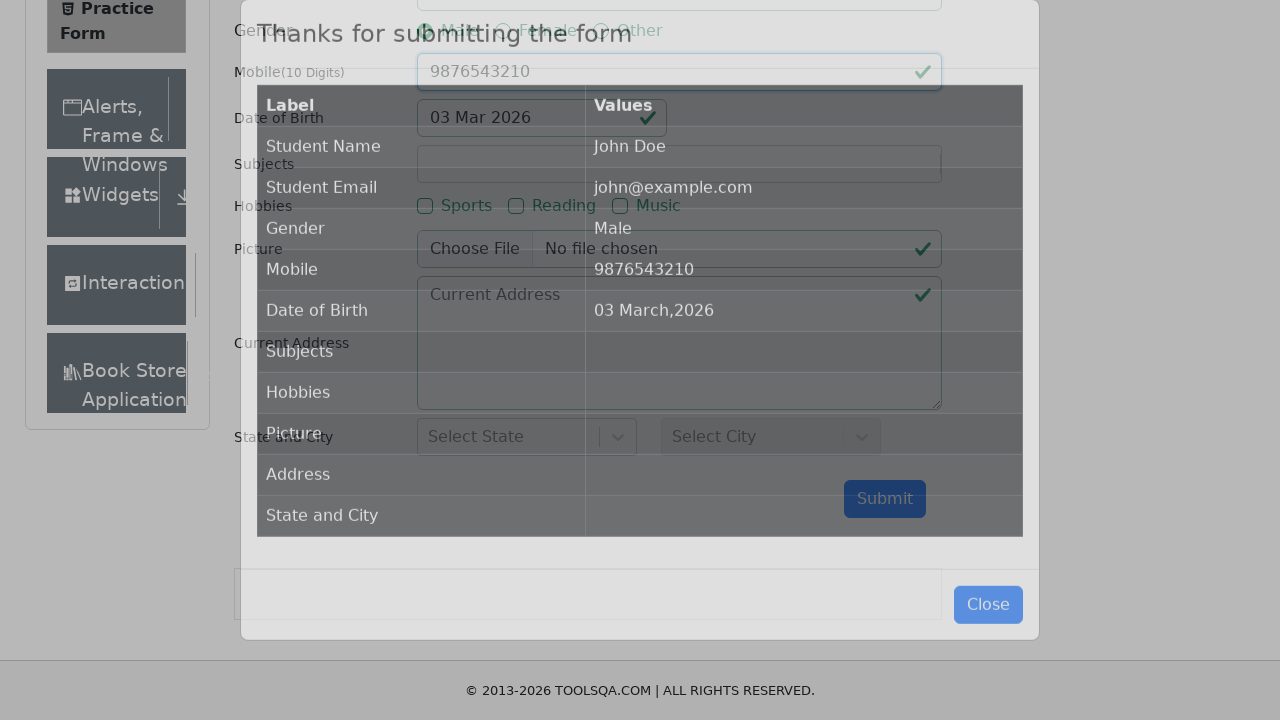

Confirmation modal appeared after form submission
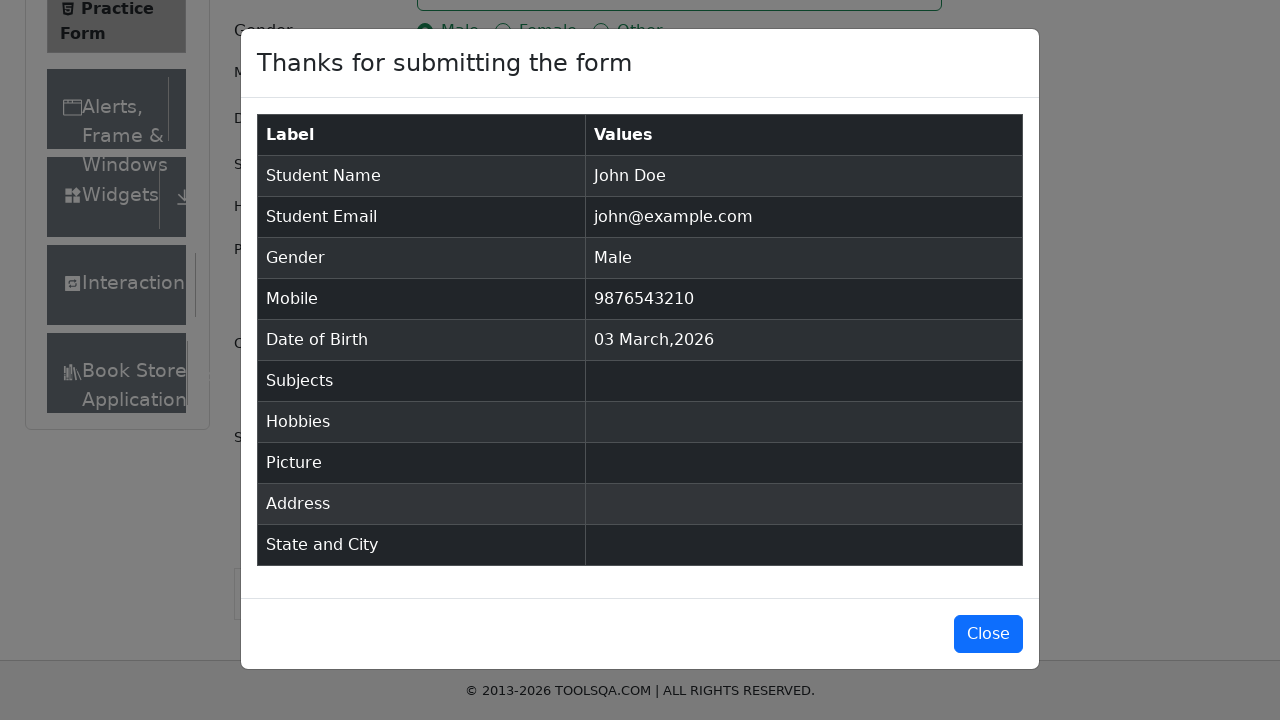

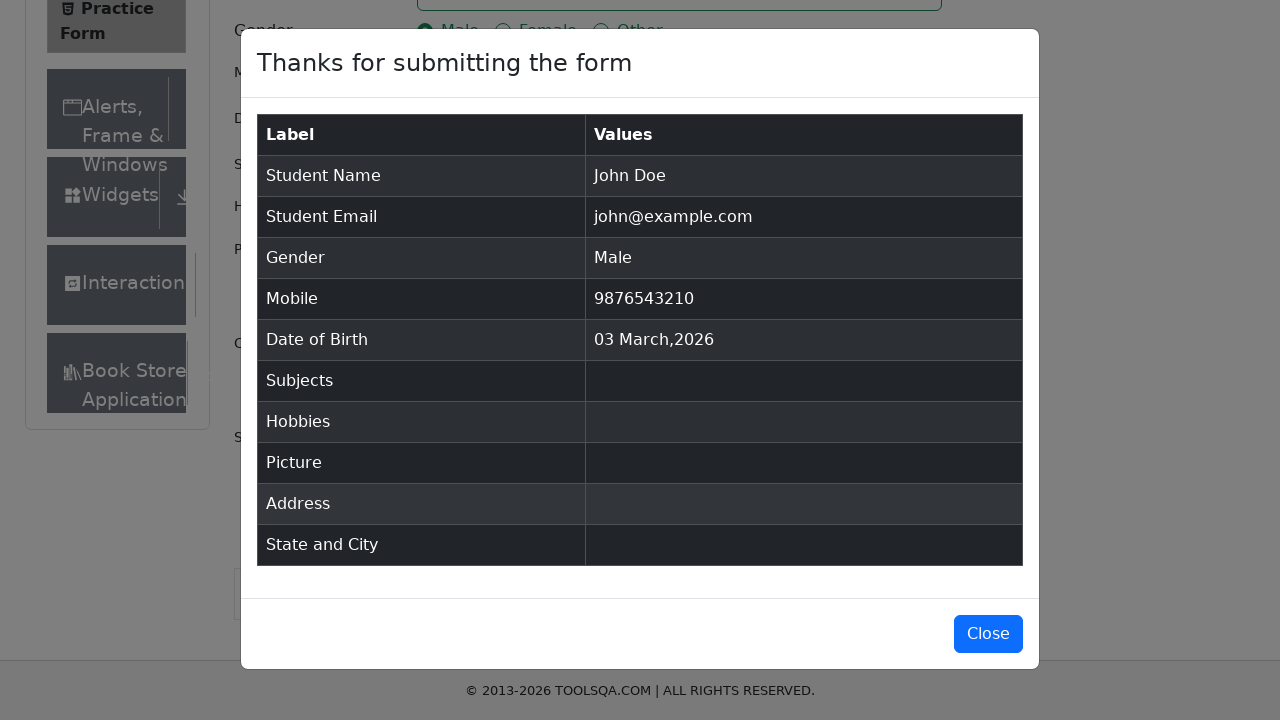